Tests dropdown selection functionality by selecting an option from a dropdown menu using index-based selection

Starting URL: https://the-internet.herokuapp.com/dropdown

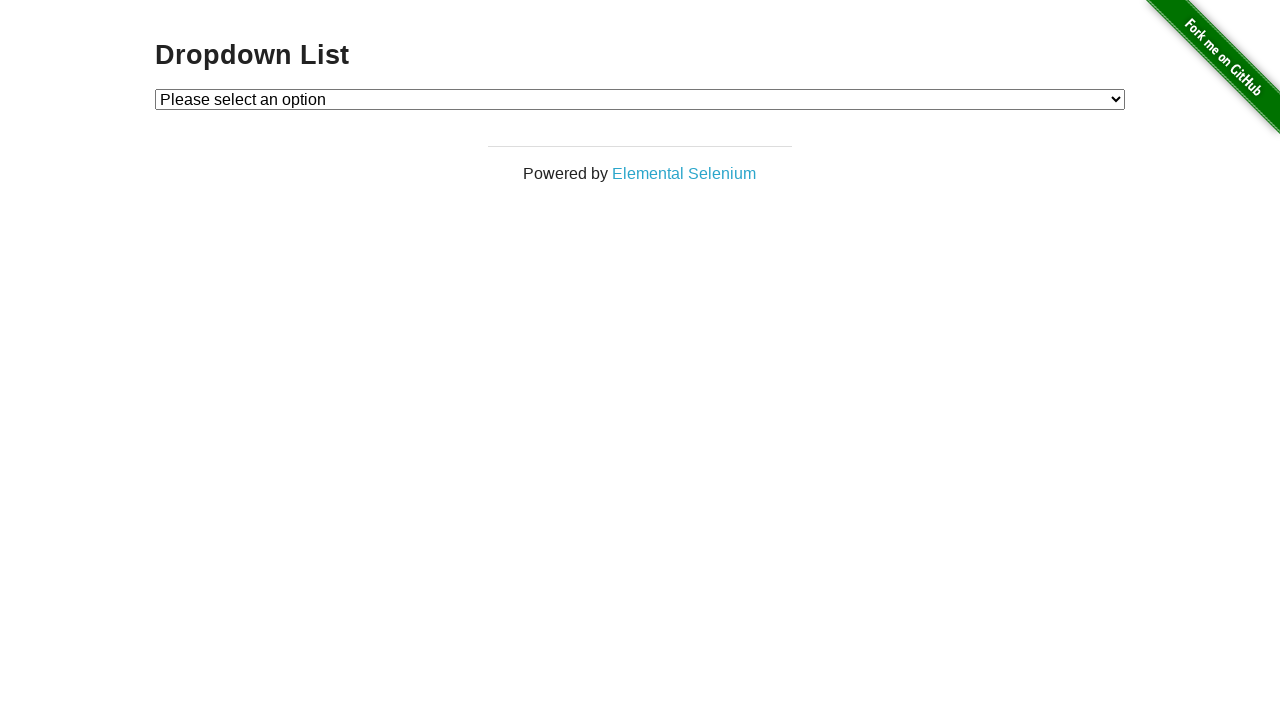

Navigated to dropdown page
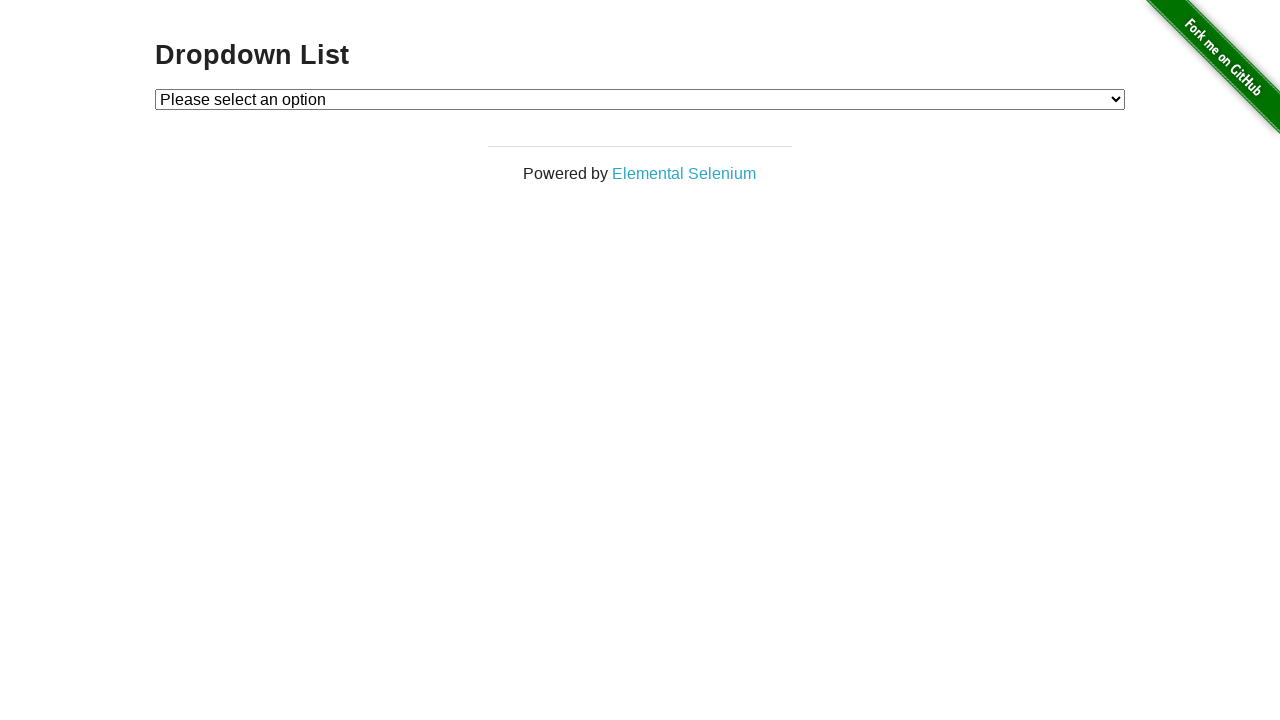

Selected option at index 1 from dropdown menu on #dropdown
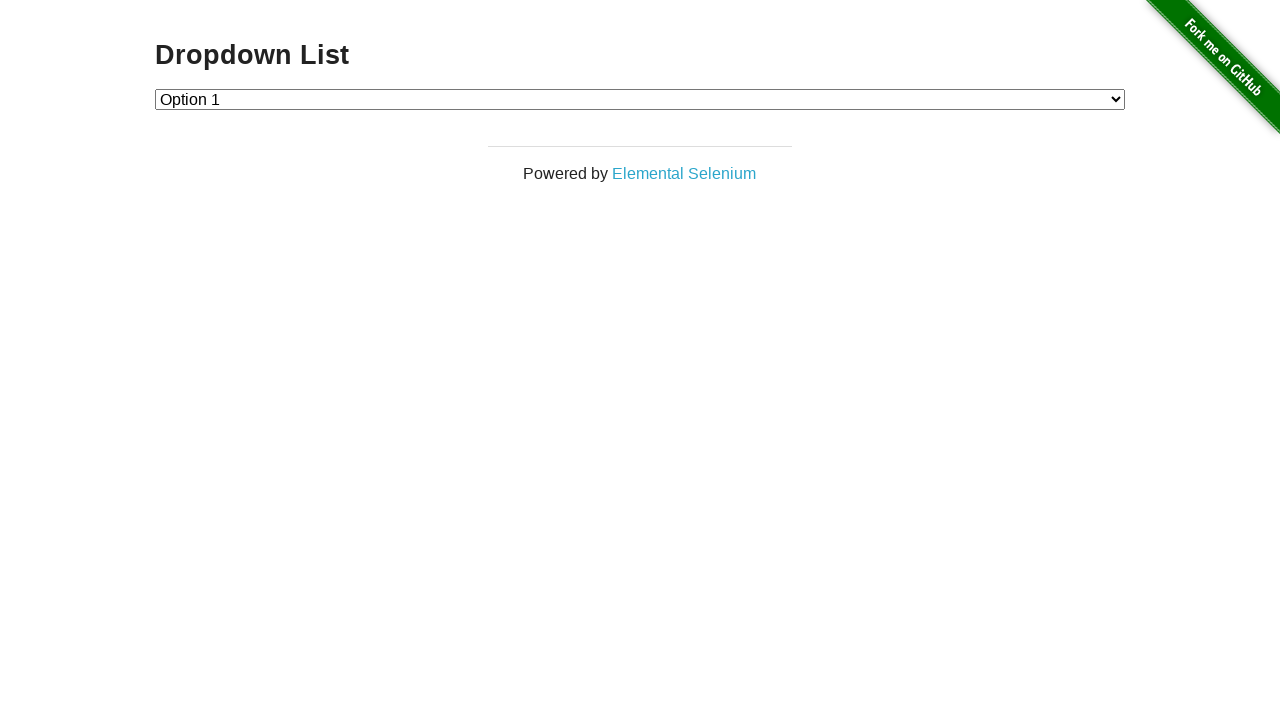

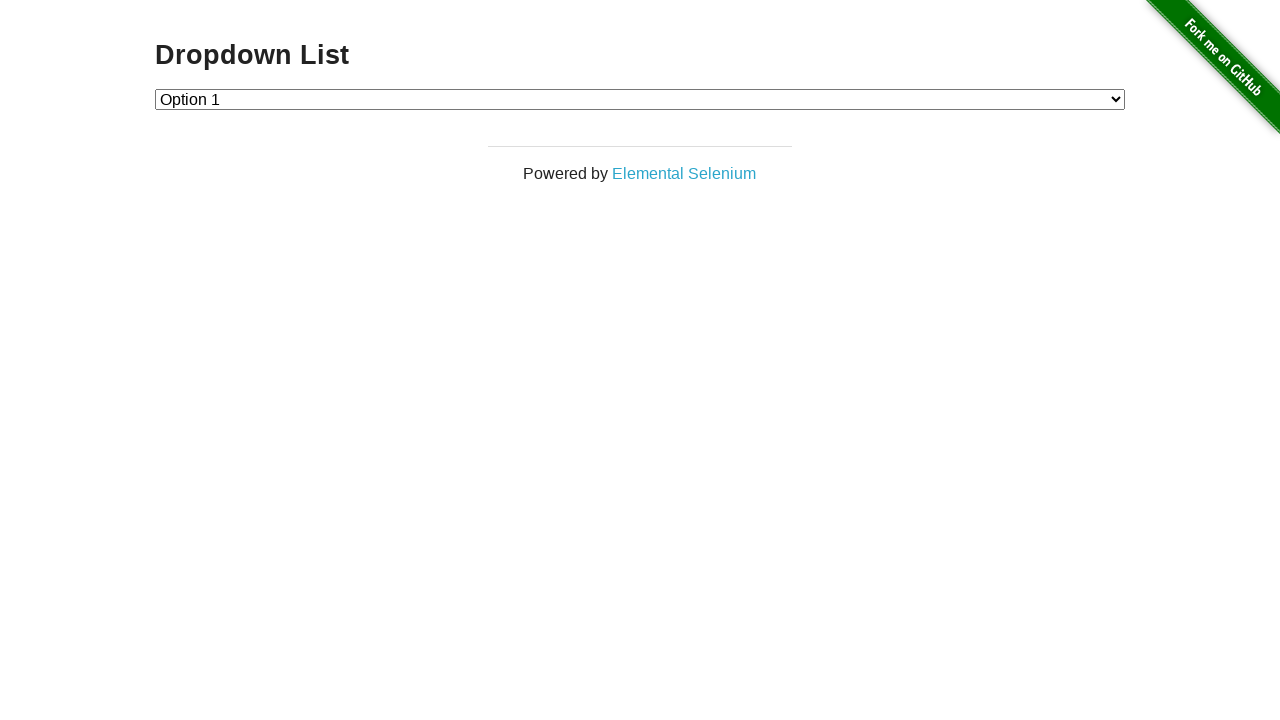